Fills a contact form with name and message fields, then submits it

Starting URL: https://www.ultimateqa.com/filling-out-forms/

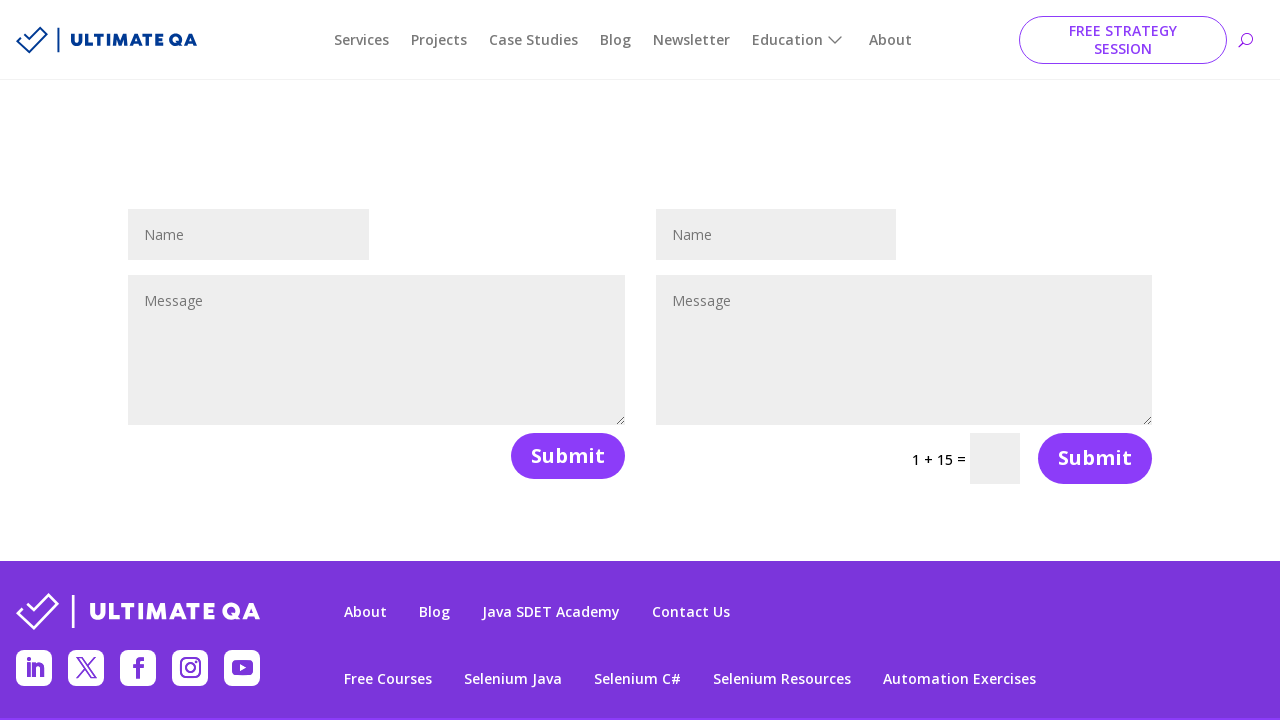

Filled name field with 'test' on input#et_pb_contact_name_1 >> nth=0
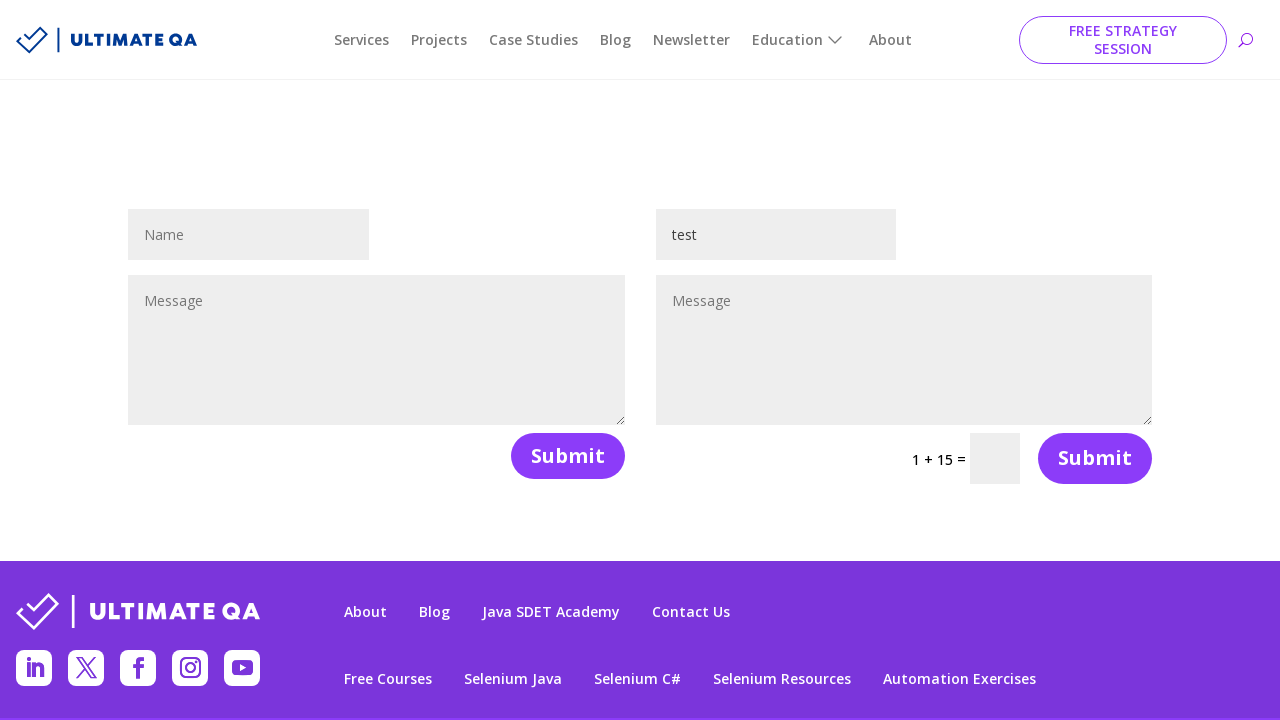

Filled message field with 'testing' on textarea#et_pb_contact_message_1 >> nth=0
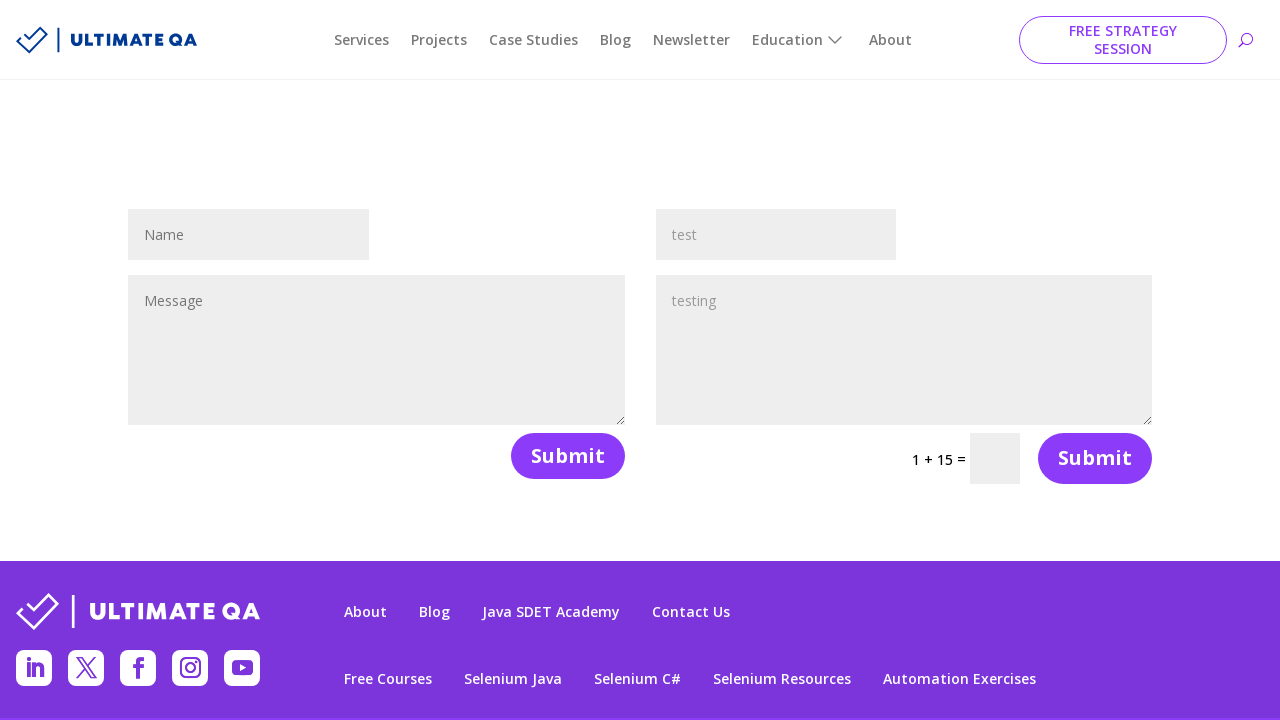

Clicked Submit button to submit the form at (568, 456) on button[type='submit']:has-text('Submit') >> nth=0
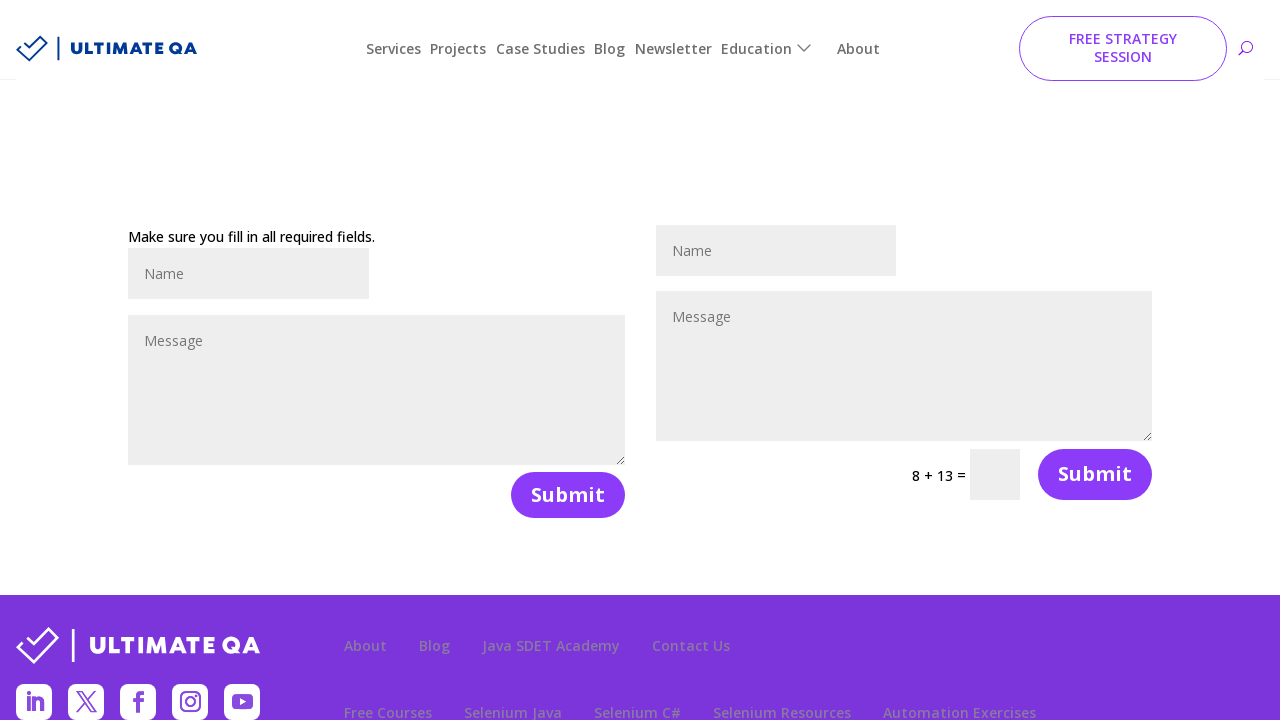

Waited 2 seconds for form submission to complete
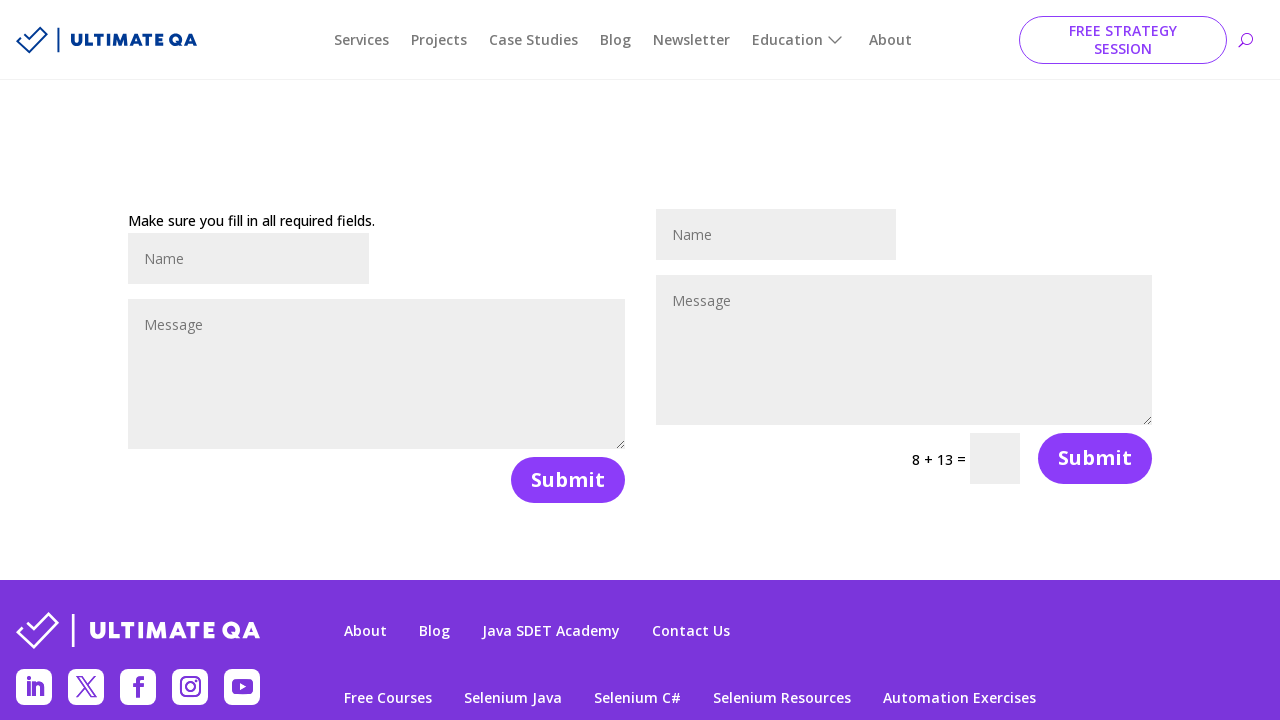

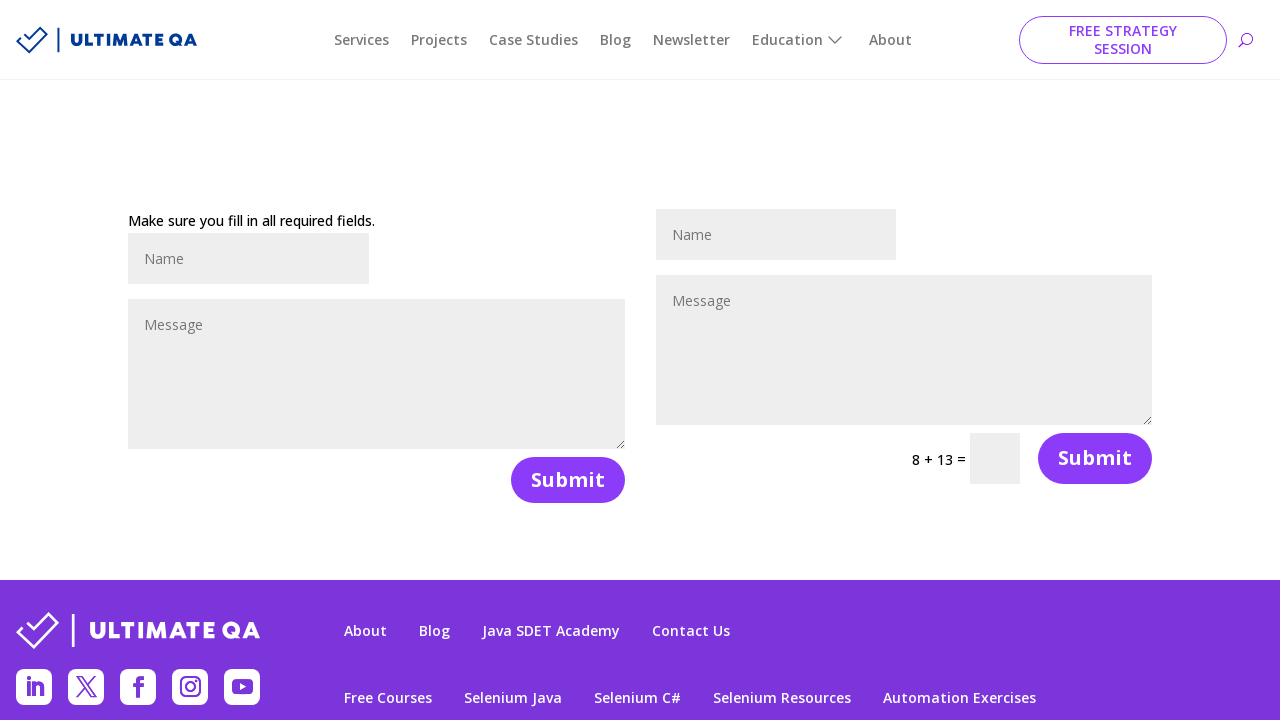